Tests the Playwright Python documentation homepage by clicking the "GET STARTED" link and verifying navigation to the docs intro page

Starting URL: https://playwright.dev/python

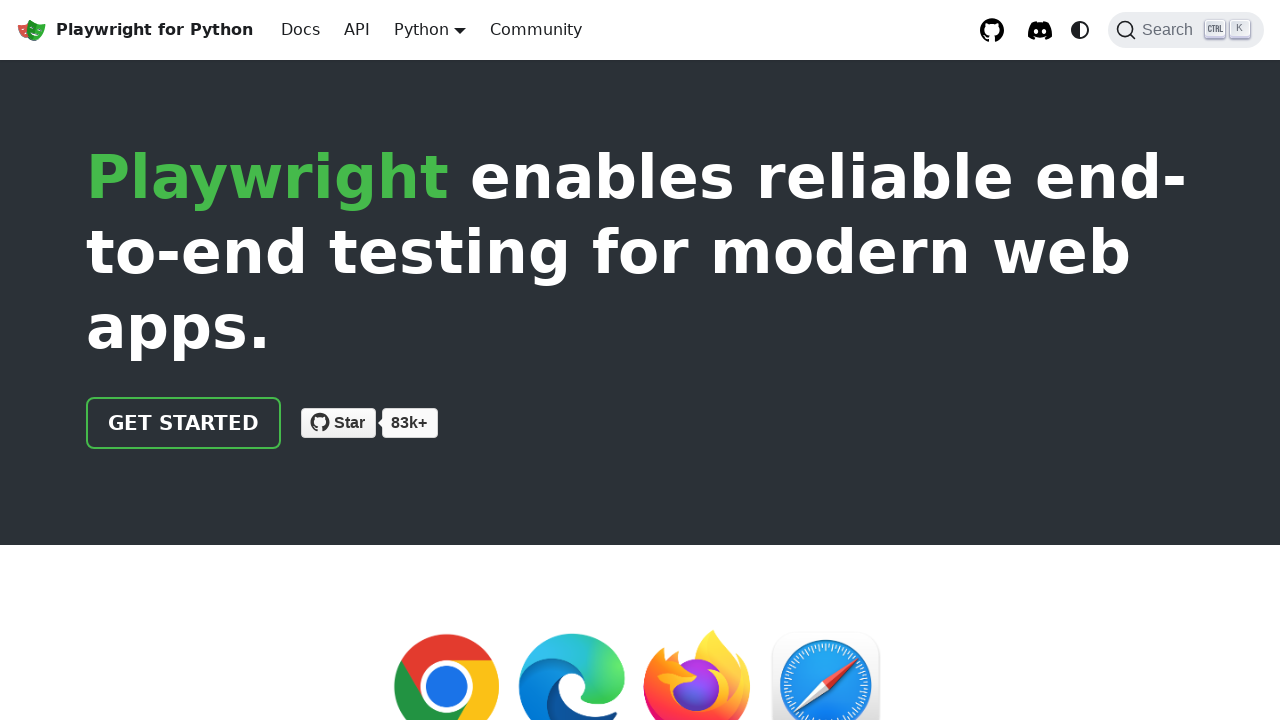

Clicked the GET STARTED link at (184, 423) on internal:role=link[name="GET STARTED"i]
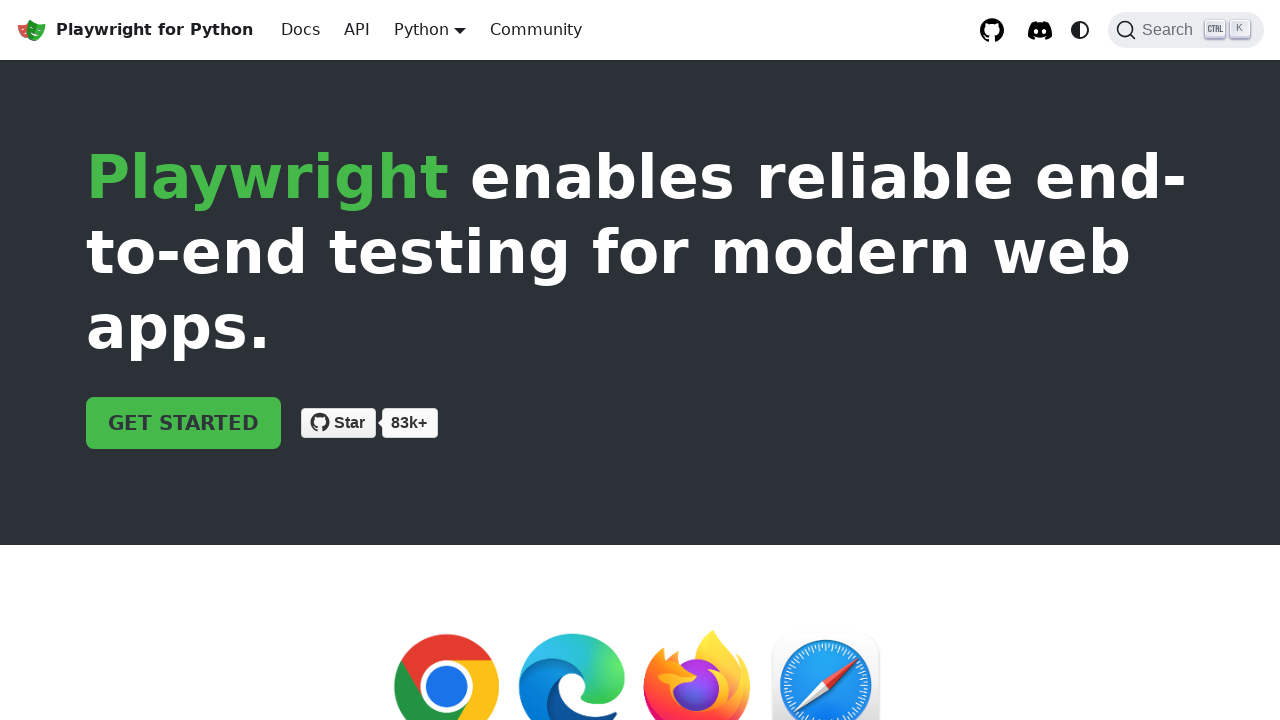

Navigated to docs intro page at https://playwright.dev/python/docs/intro
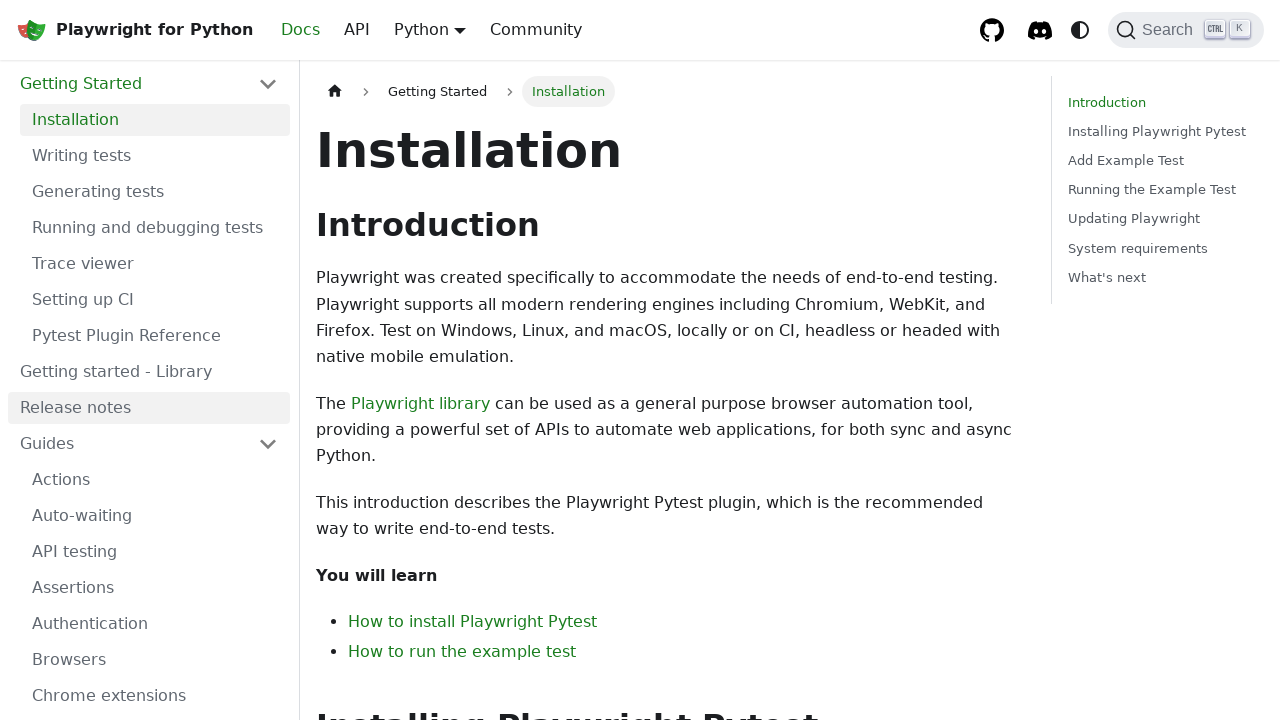

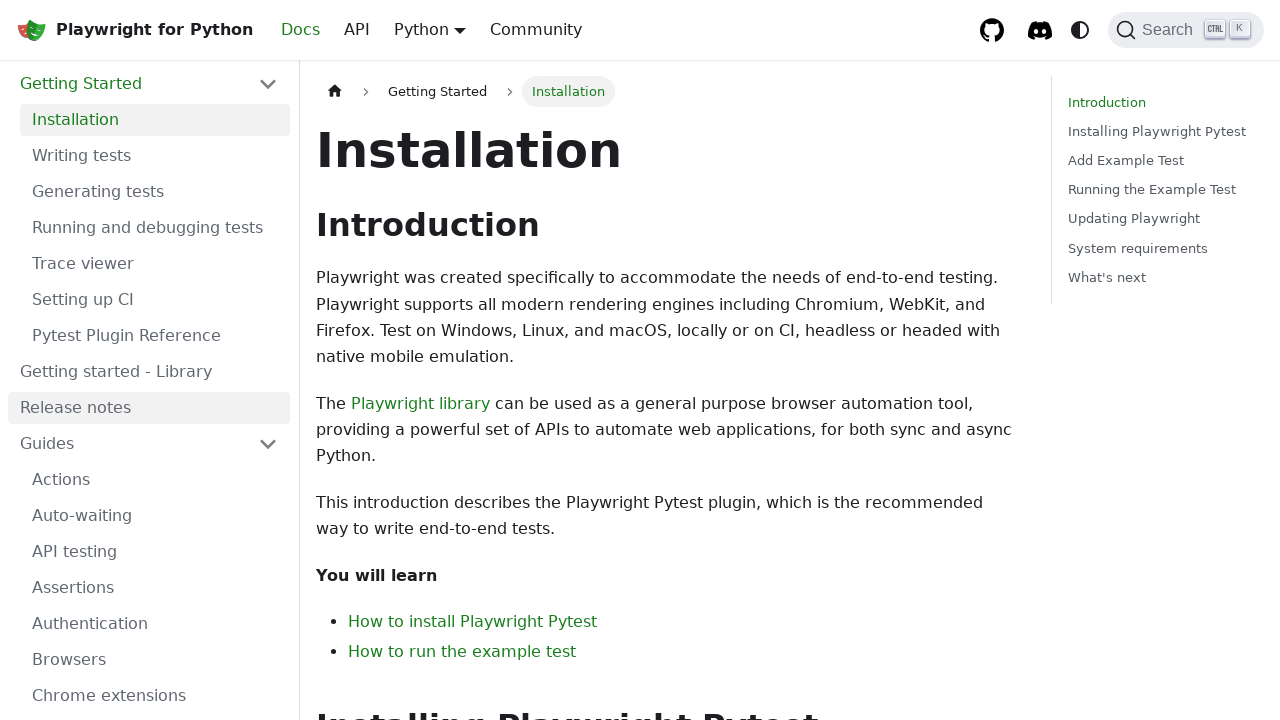